Tests checkbox functionality by clicking a checkbox to select it, verifying selection, then clicking again to deselect and verifying deselection, and finally counting the total number of checkboxes on the page.

Starting URL: https://rahulshettyacademy.com/AutomationPractice/

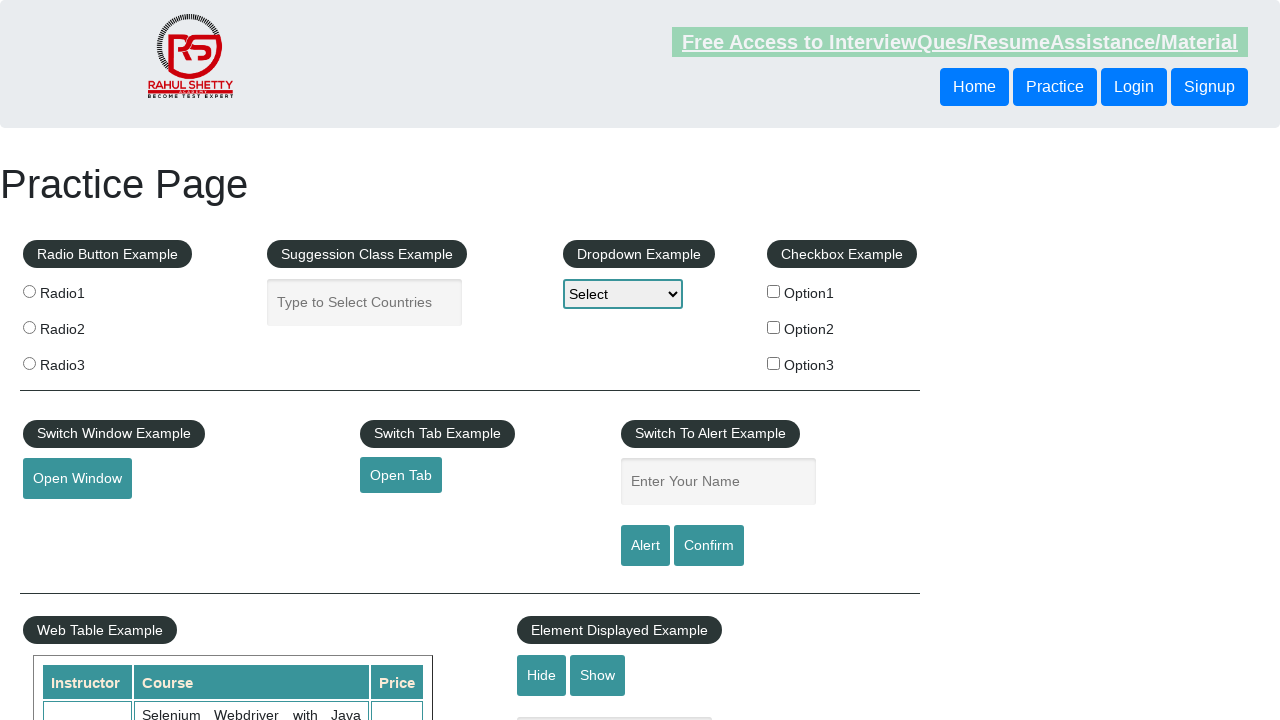

Clicked checkbox option 1 to select it at (774, 291) on #checkBoxOption1
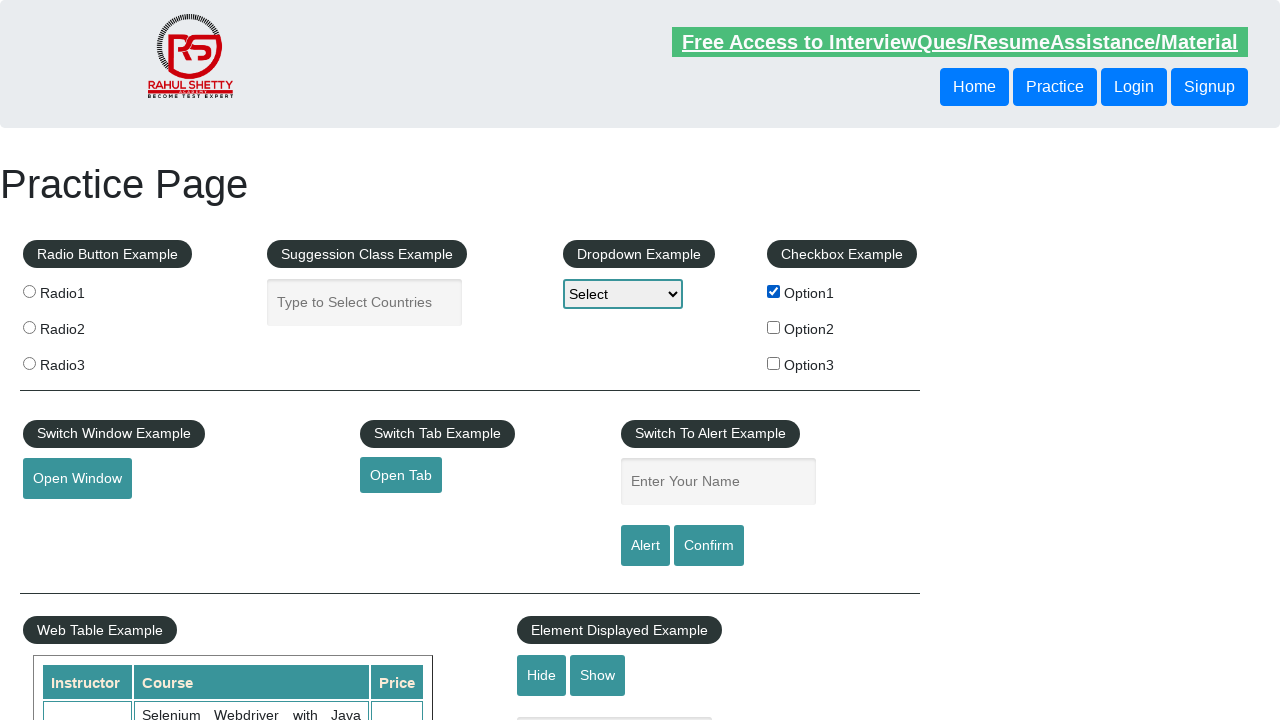

Verified checkbox option 1 is selected
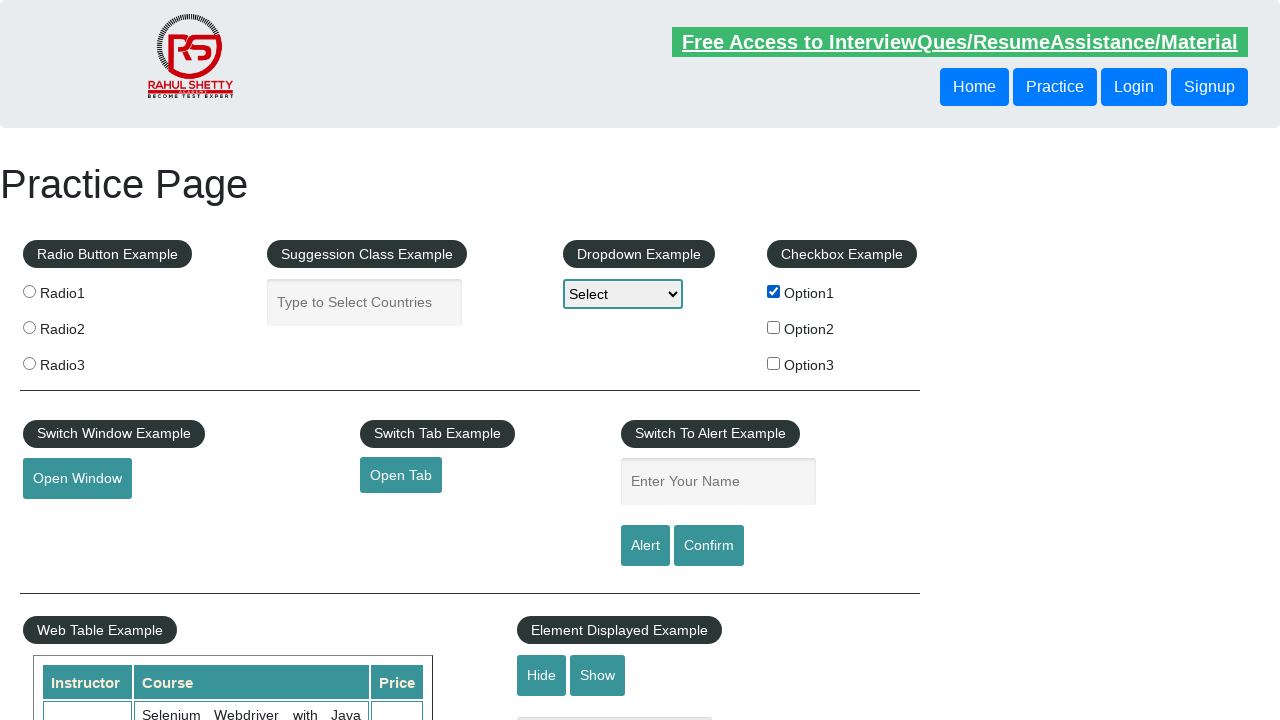

Clicked checkbox option 1 again to deselect it at (774, 291) on #checkBoxOption1
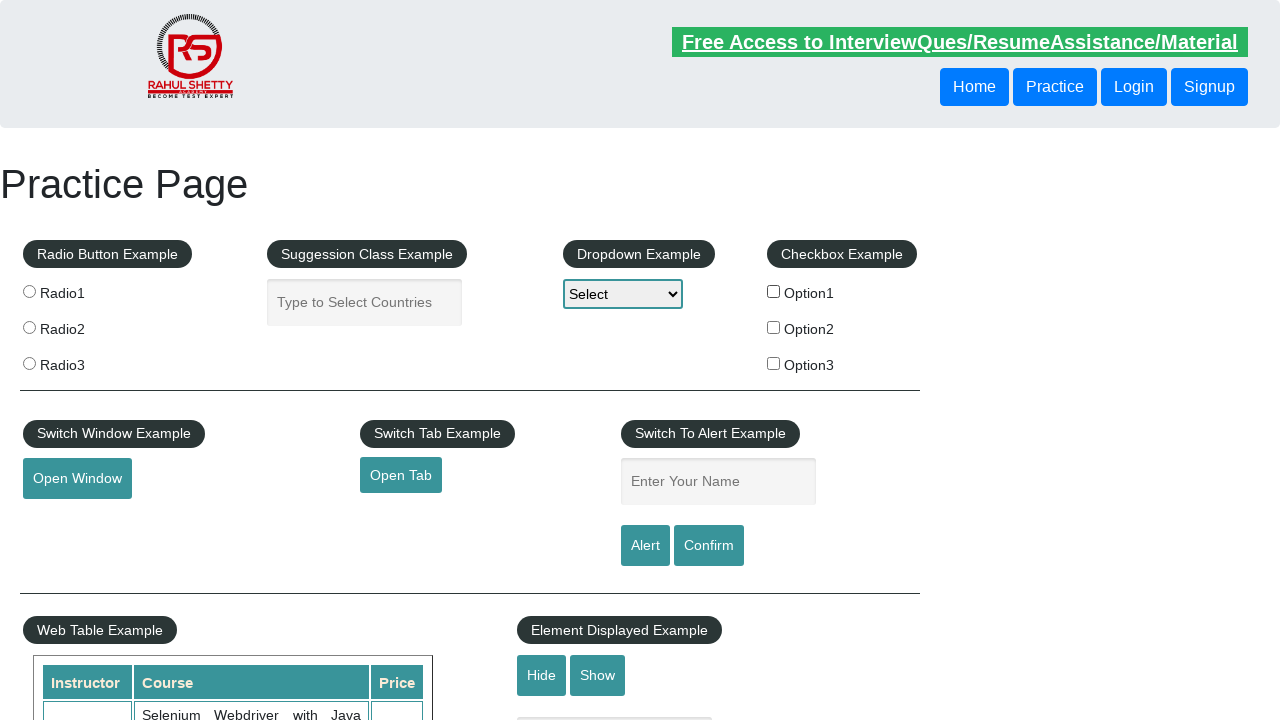

Verified checkbox option 1 is deselected
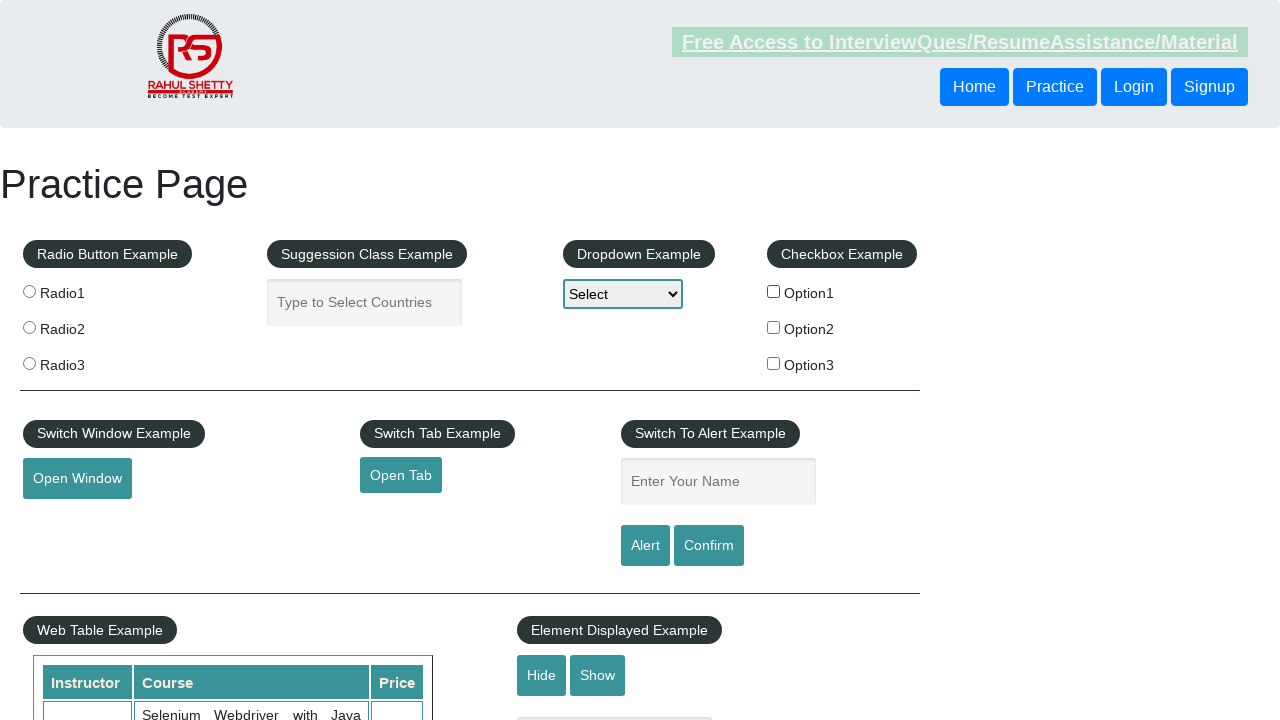

Located all checkboxes on the page
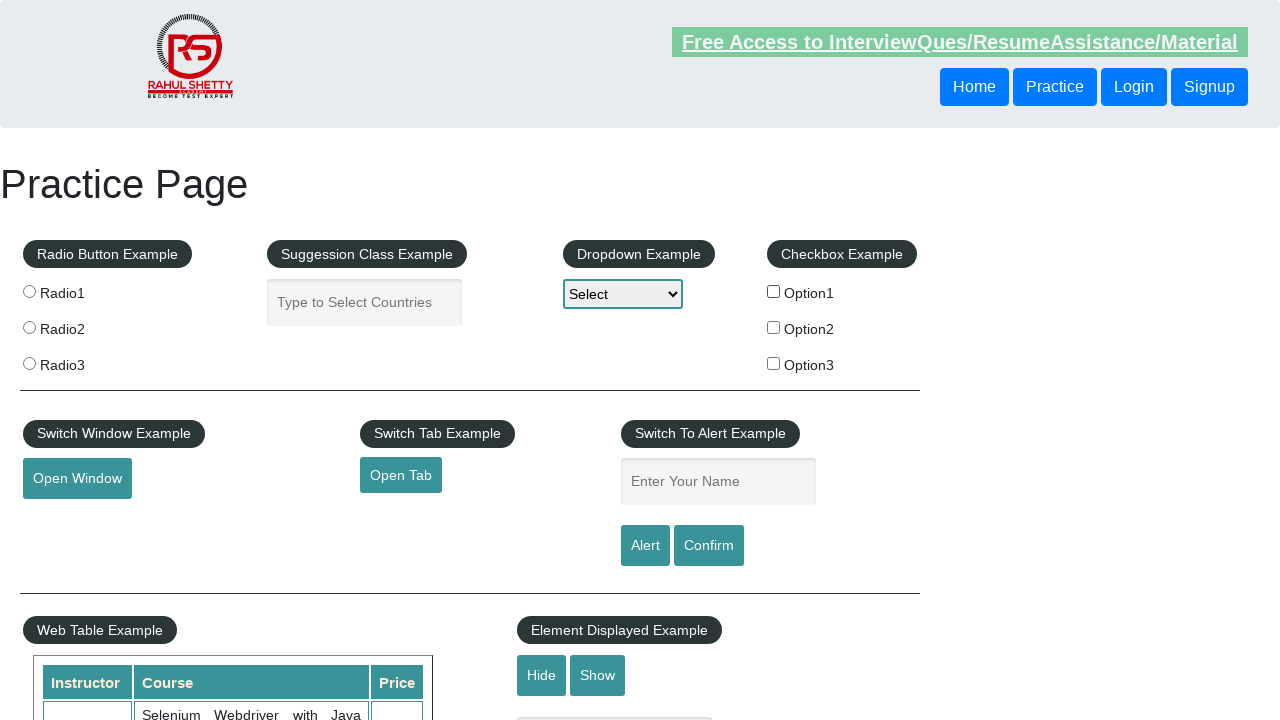

Counted total checkboxes: 3
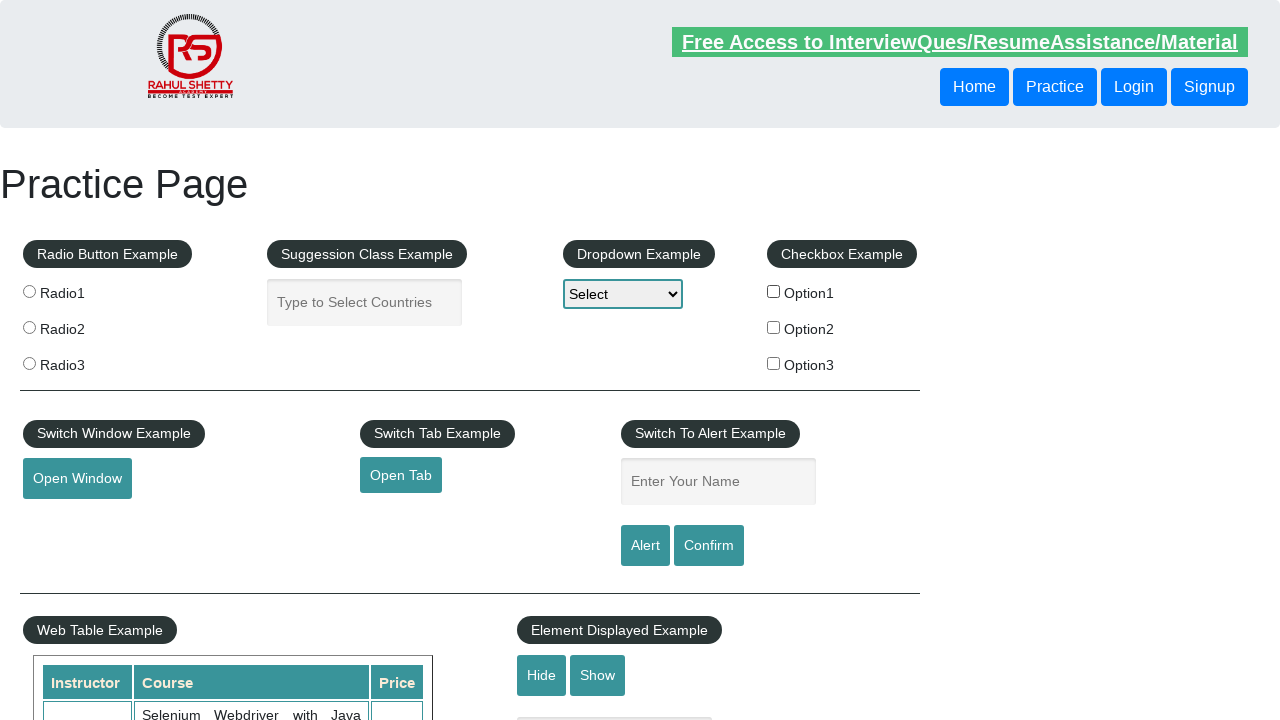

Verified there are exactly 3 checkboxes on the page
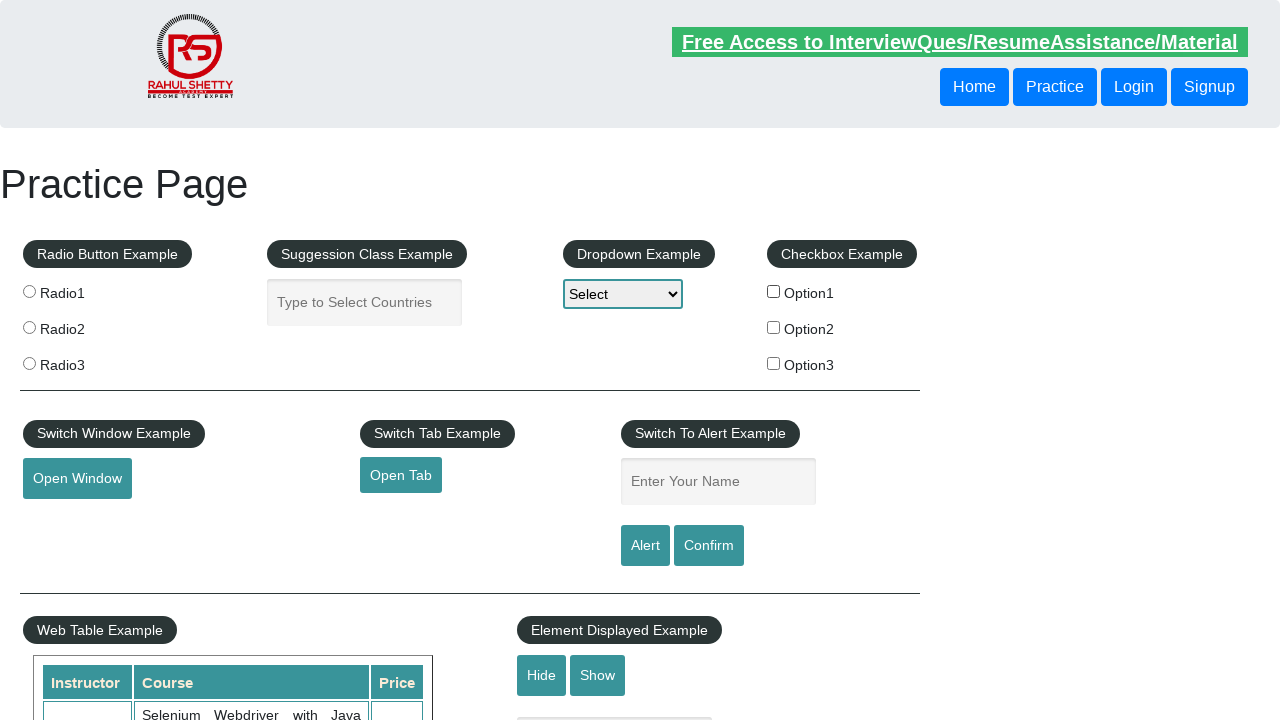

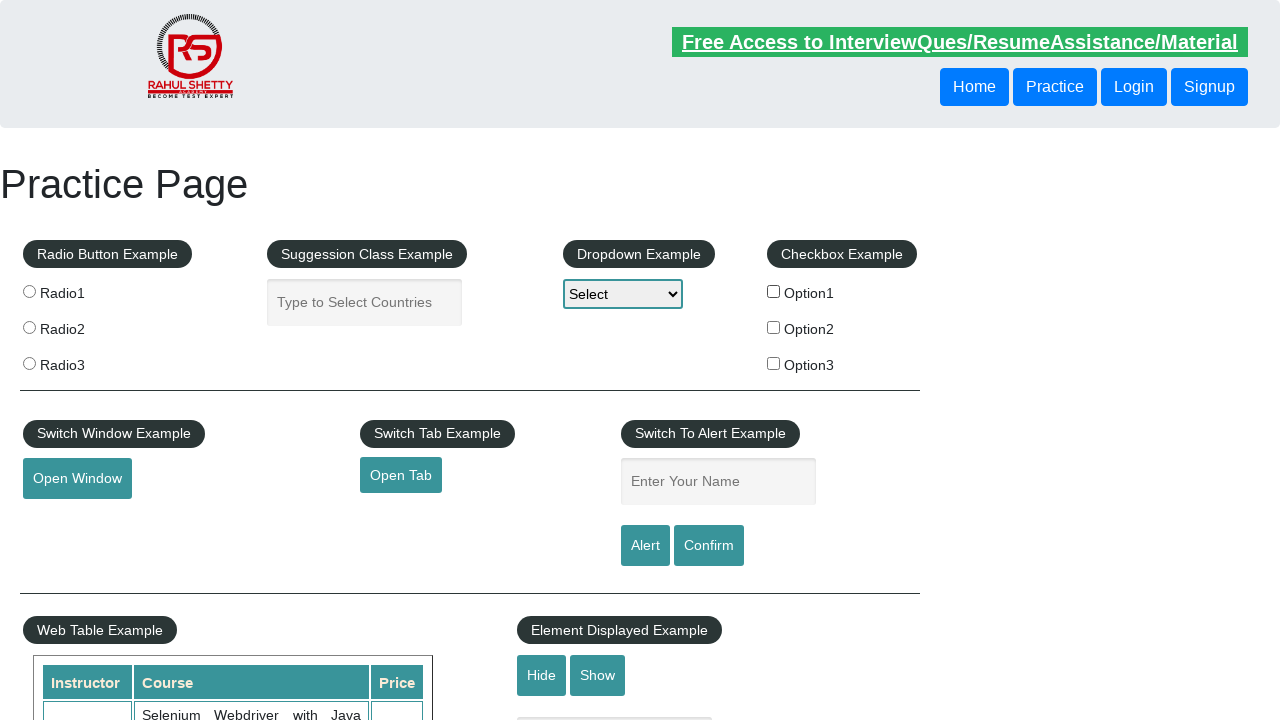